Tests the search functionality on a product offers page by searching for "Rice" and verifying that search results are filtered correctly

Starting URL: https://rahulshettyacademy.com/seleniumPractise/#/offers

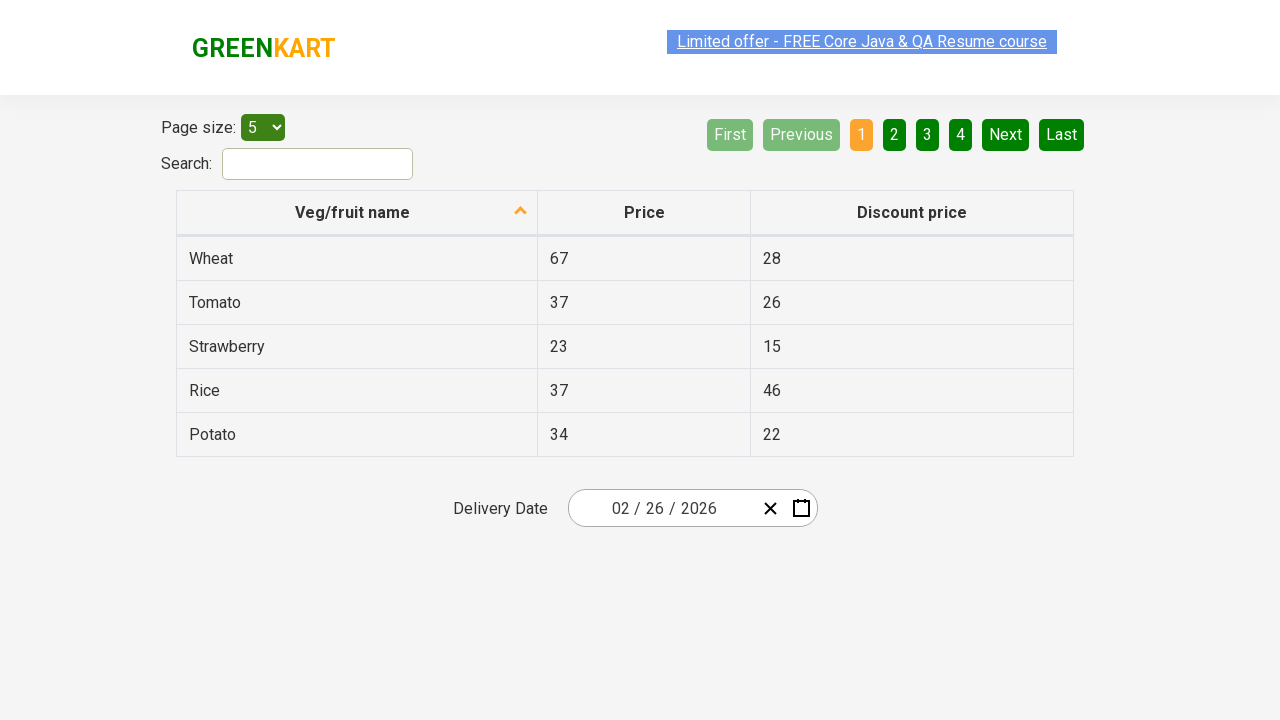

Filled search field with 'Rice' on input[id='search-field']
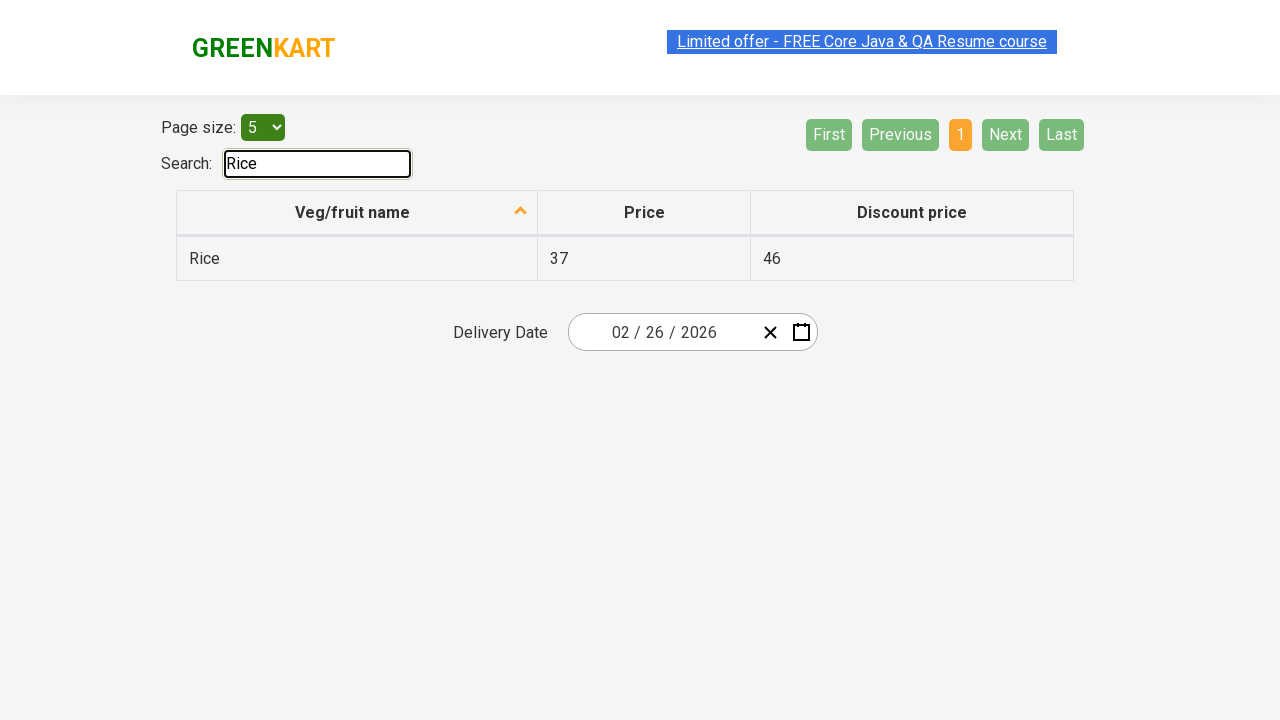

Waited for table to update with filtered results
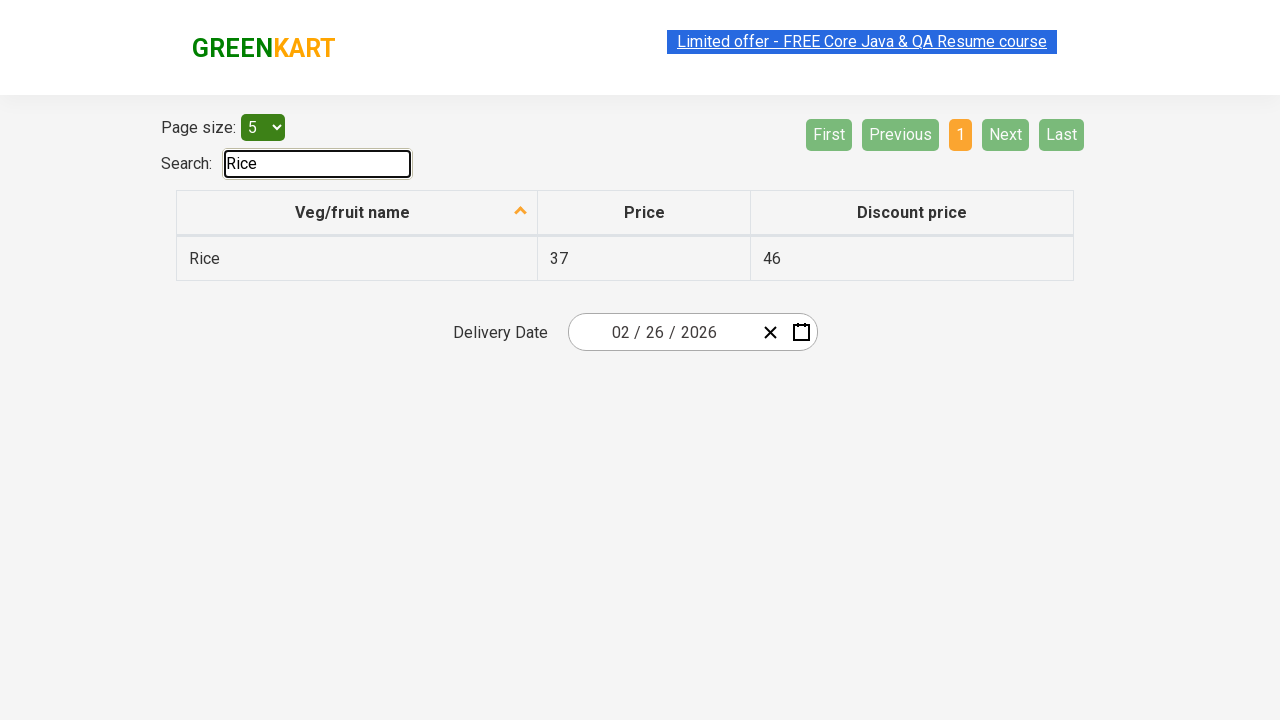

Retrieved filtered product rows from table
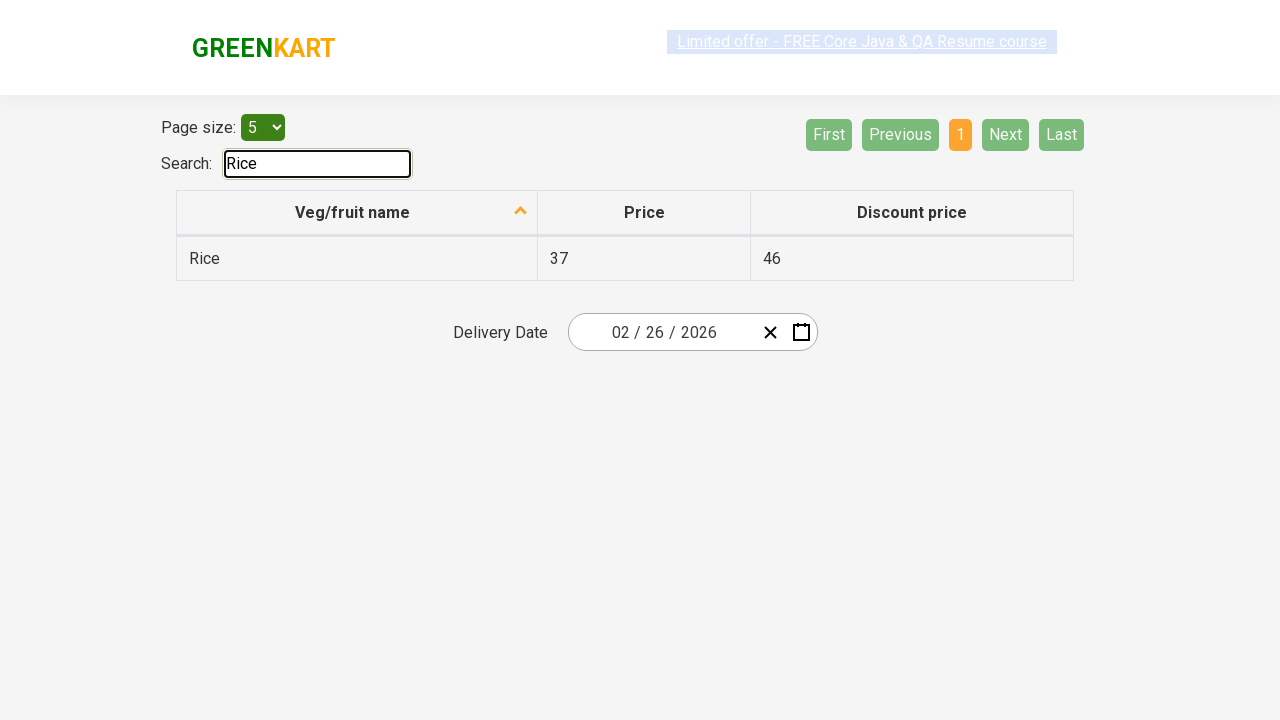

Verified that filtered result contains 'Rice'
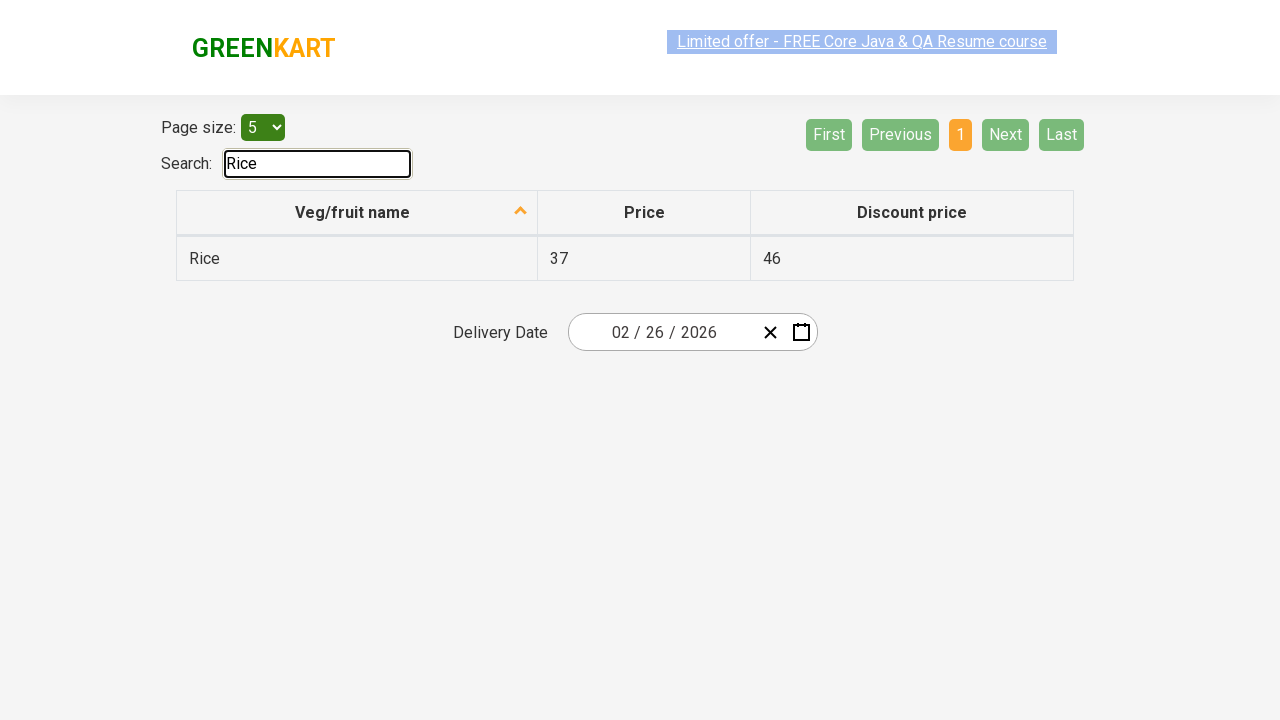

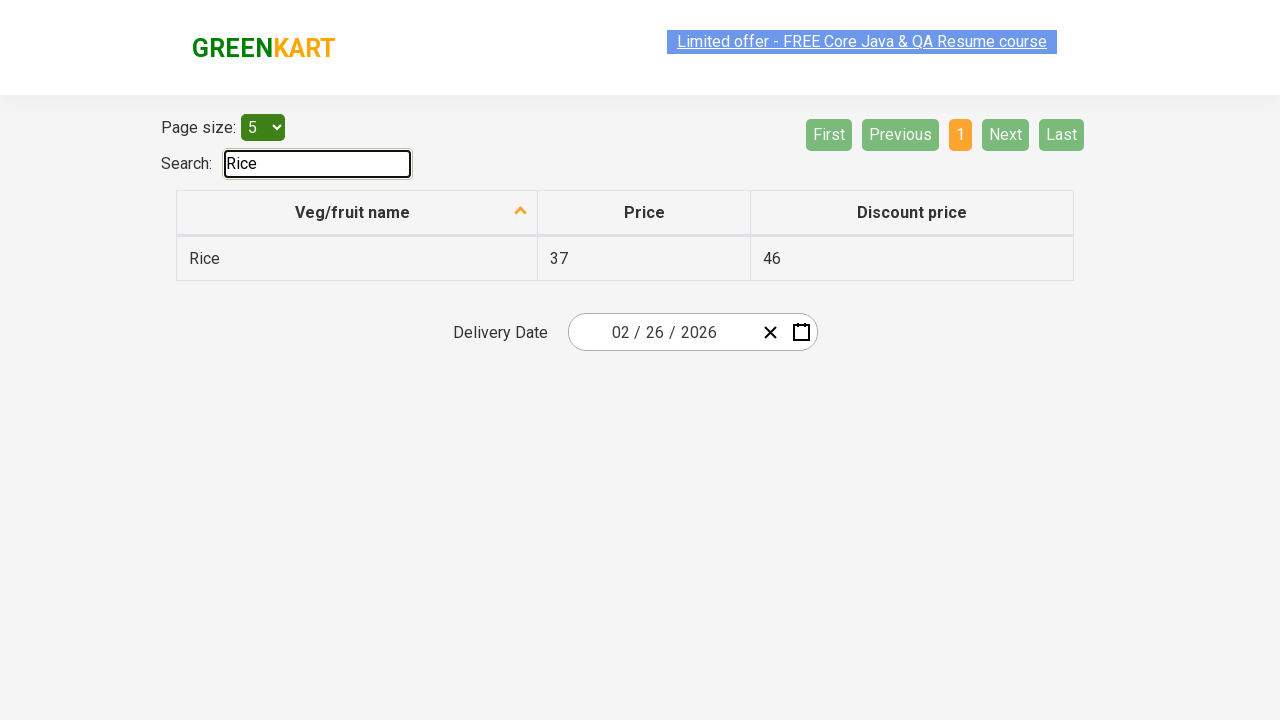